Tests opening a new browser window by clicking a button and verifying the new window opens correctly

Starting URL: https://demoqa.com/browser-windows

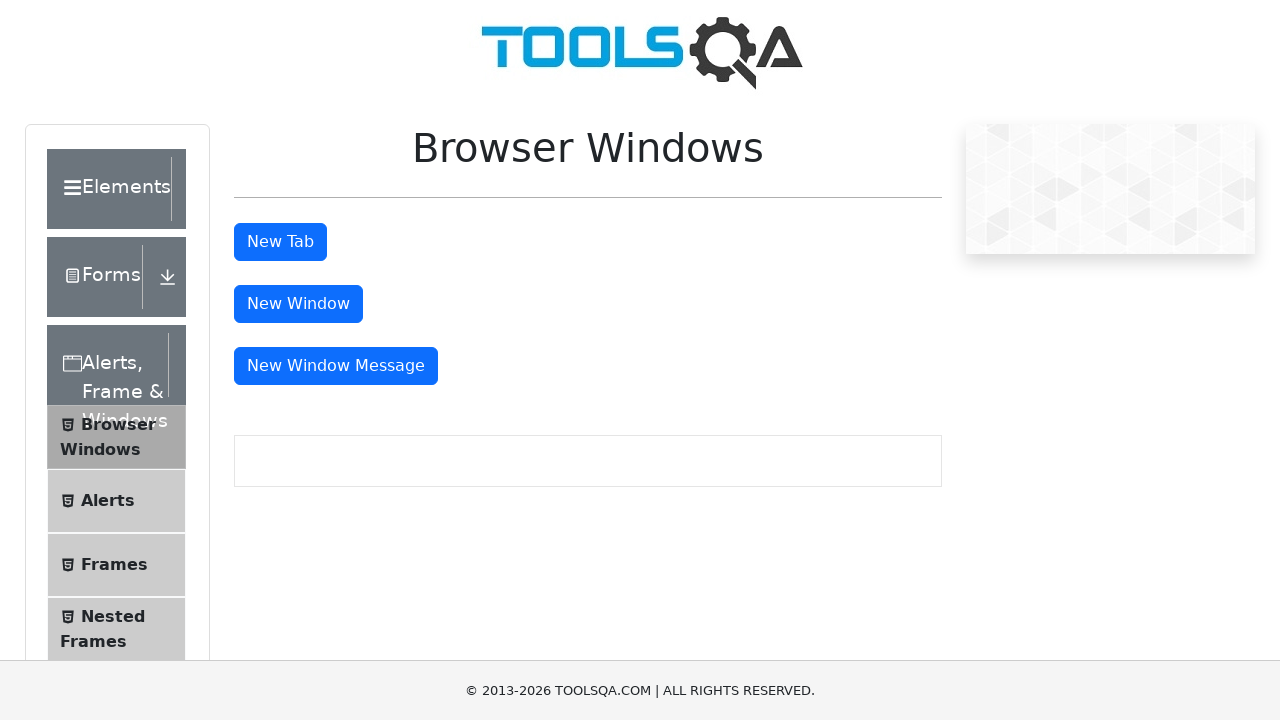

Clicked button to open new window at (298, 304) on xpath=//button[@id='windowButton']
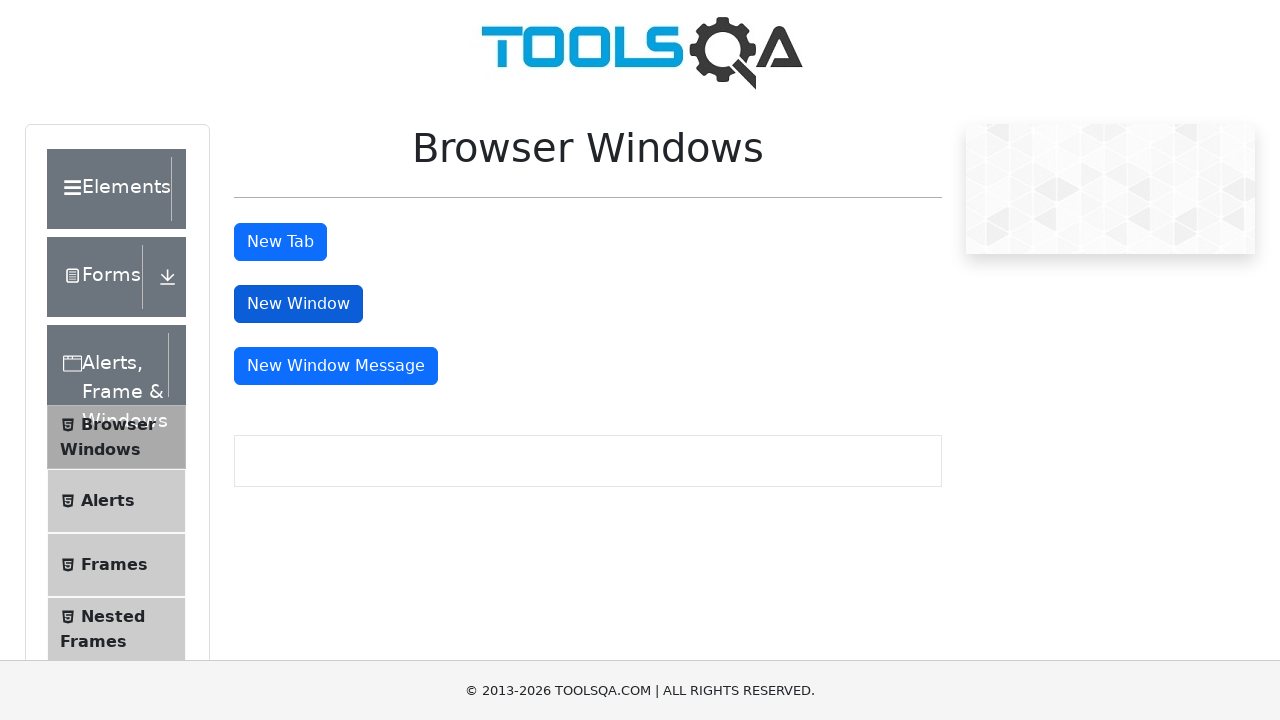

New window opened and page object retrieved
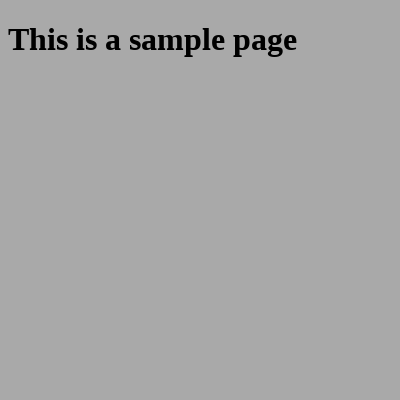

New window page loaded completely
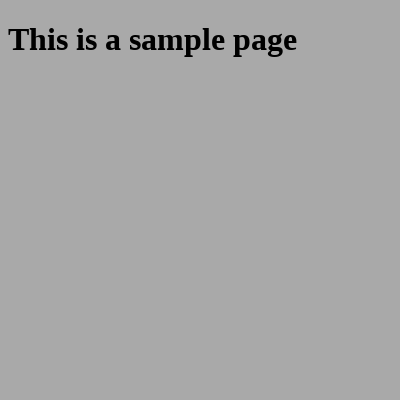

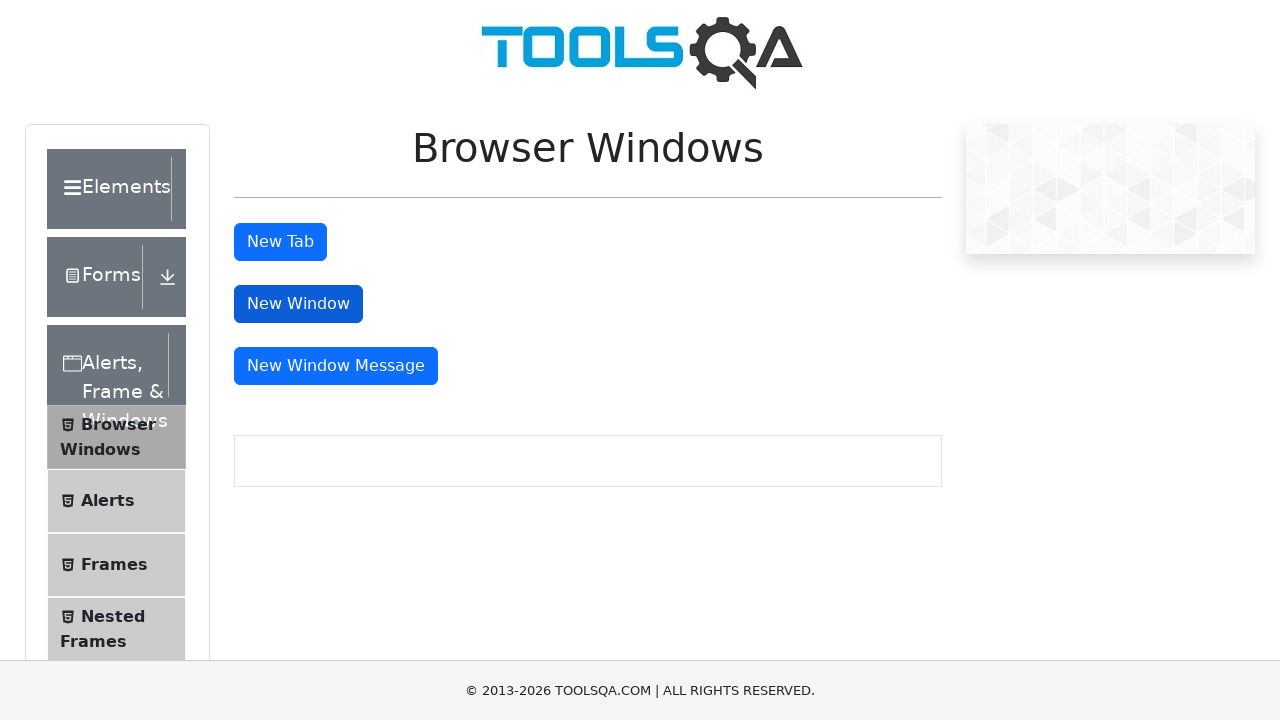